Tests interaction with radio button elements inside an iframe on W3Schools try-it editor by switching to the iframe and clicking the HTML radio button

Starting URL: https://www.w3schools.com/tags/tryit.asp?filename=tryhtml5_input_type_radio

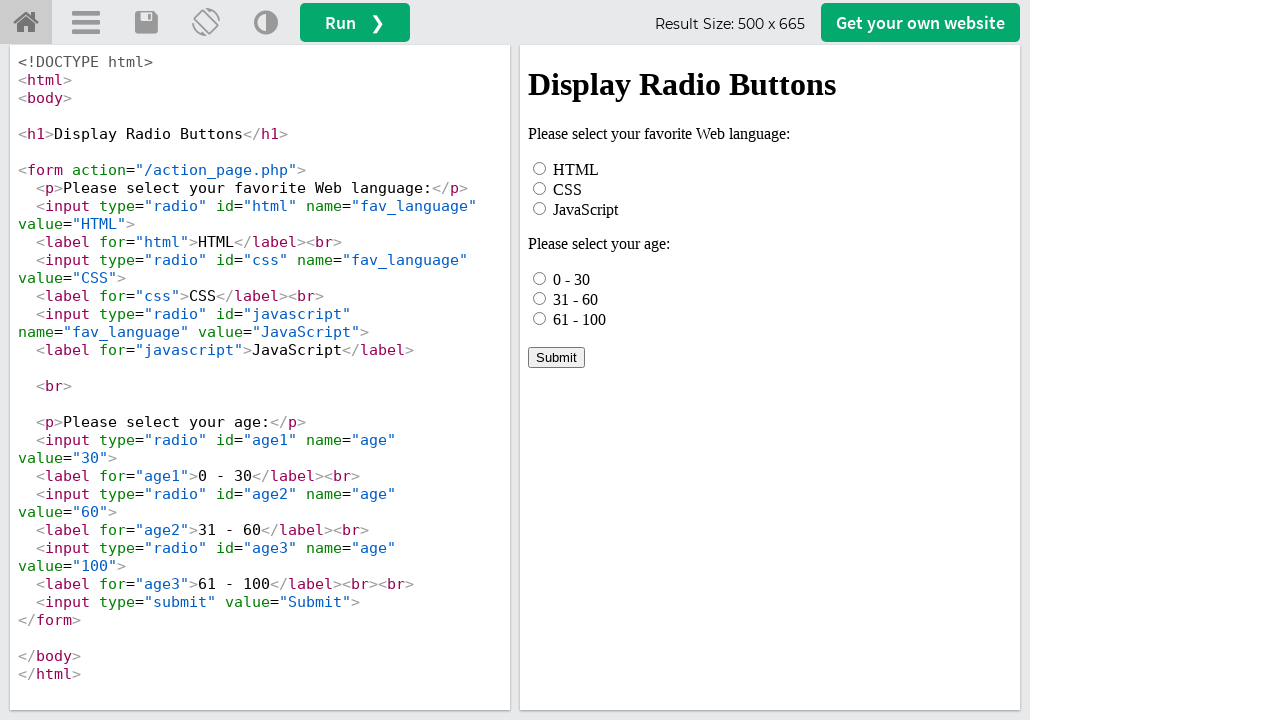

Located iframe with name 'iframeResult'
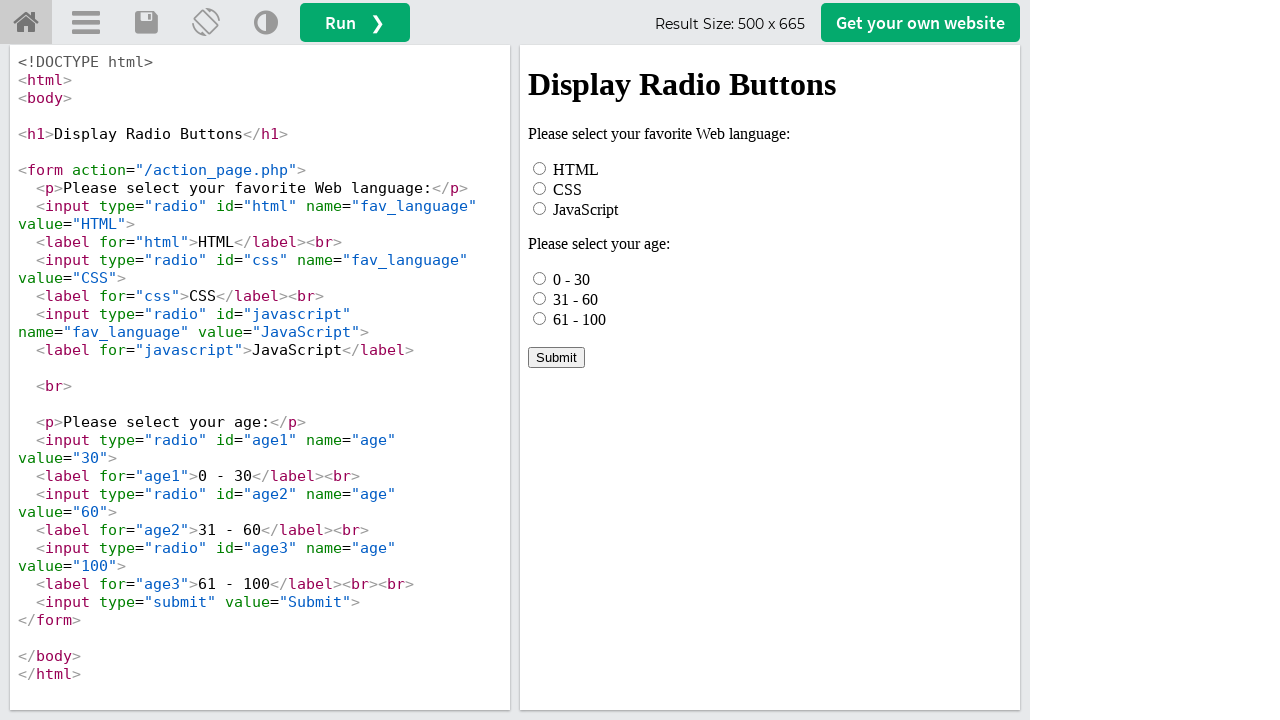

Clicked HTML radio button inside iframe at (540, 168) on iframe[name="iframeResult"] >> internal:control=enter-frame >> xpath=//*[@id="ht
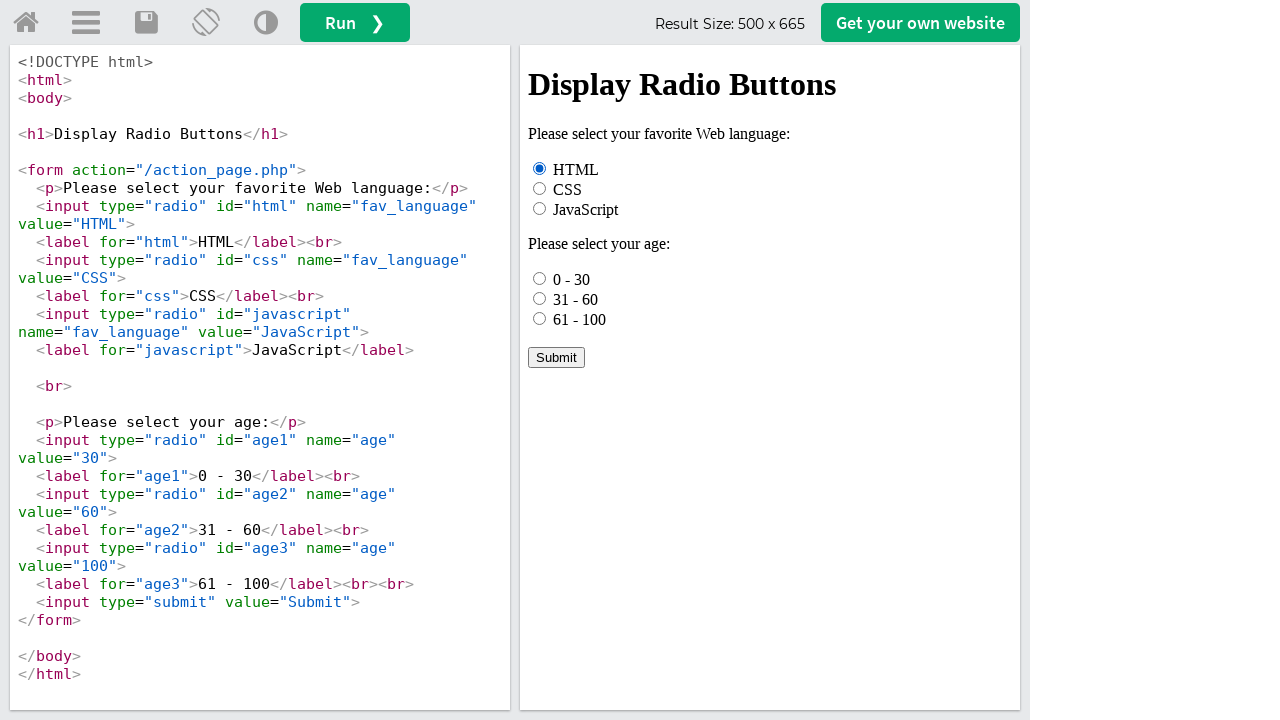

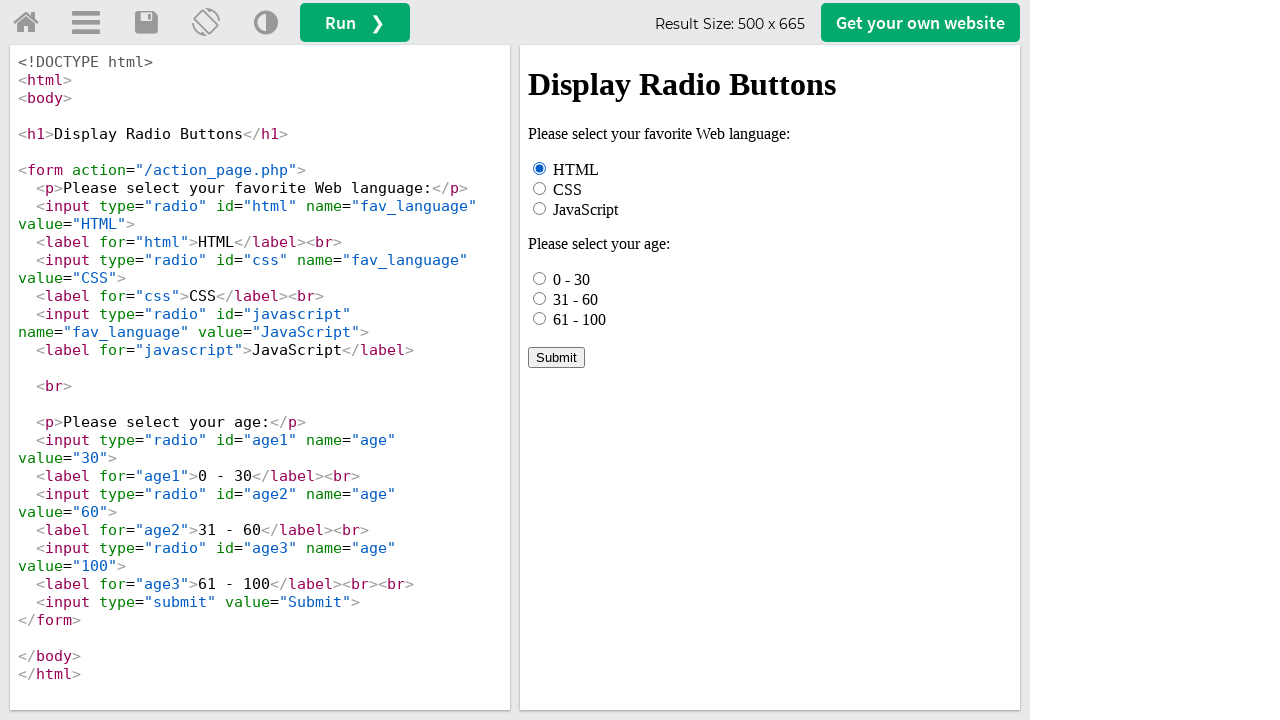